Tests browser navigation functionality by navigating to a second page, going back, going forward, and refreshing the page.

Starting URL: https://parabank.parasoft.com/parabank/index.htm

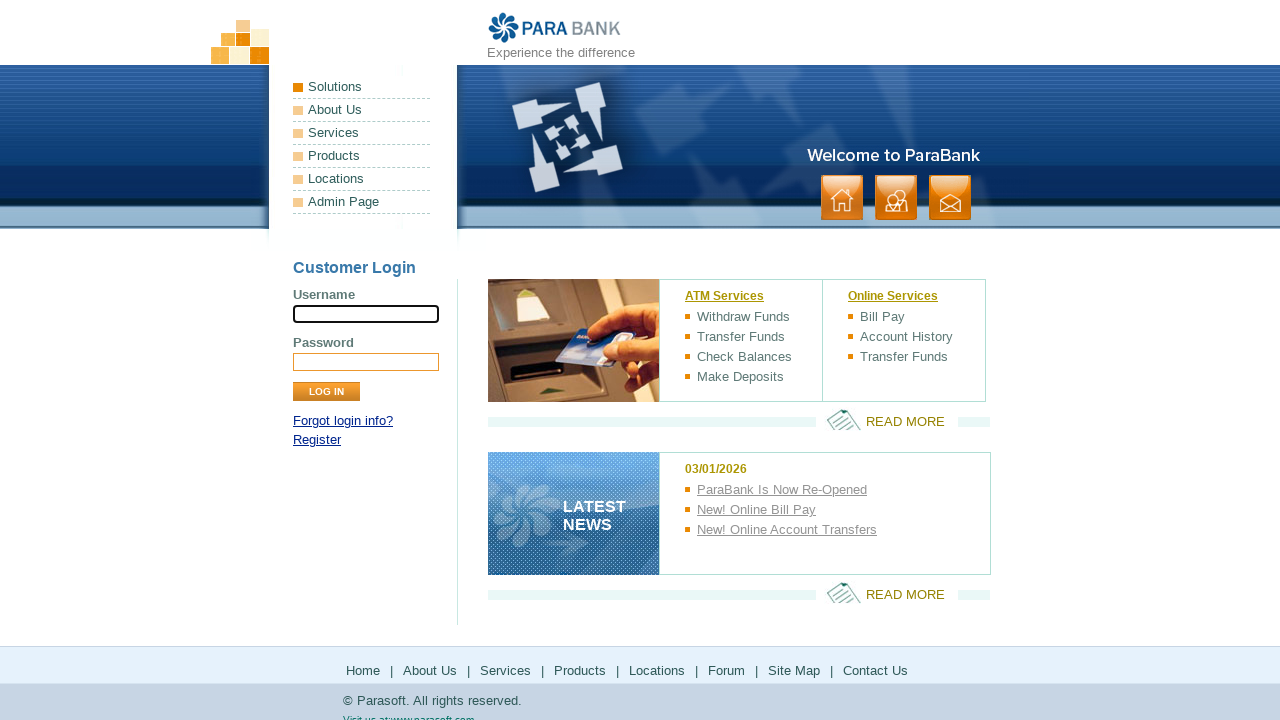

Navigated to Applitools demo page
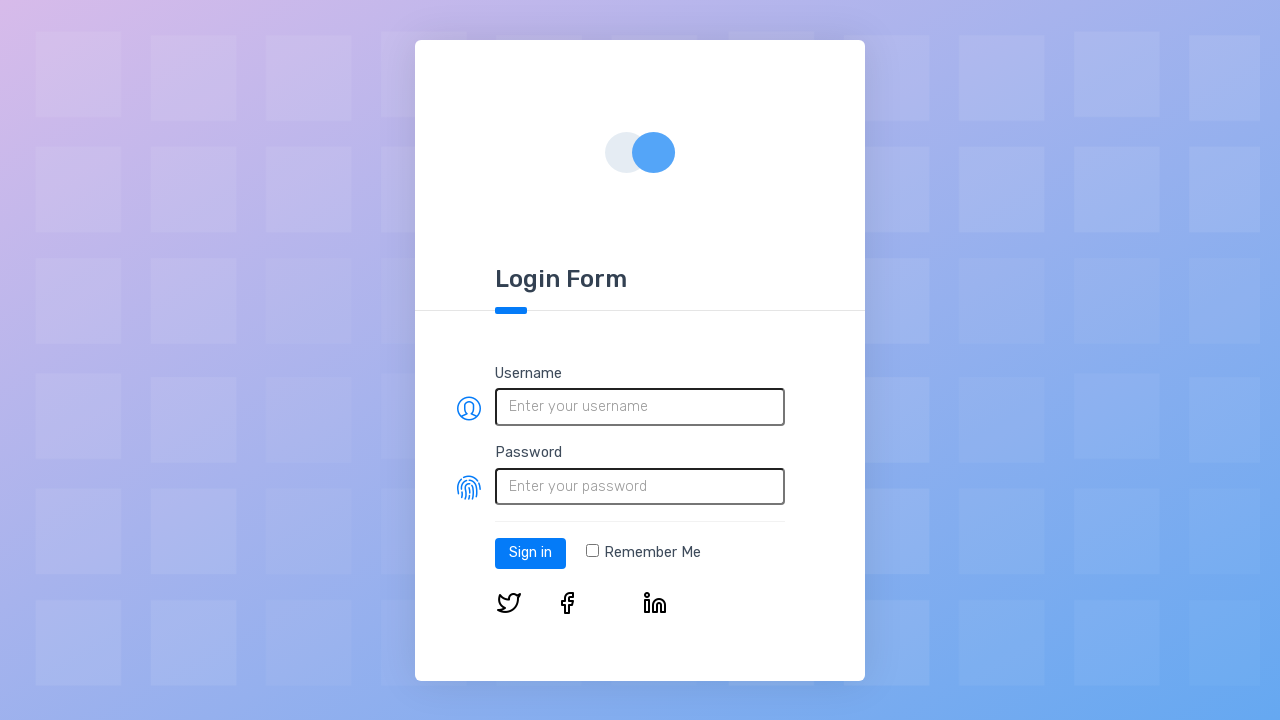

Navigated back to Parabank
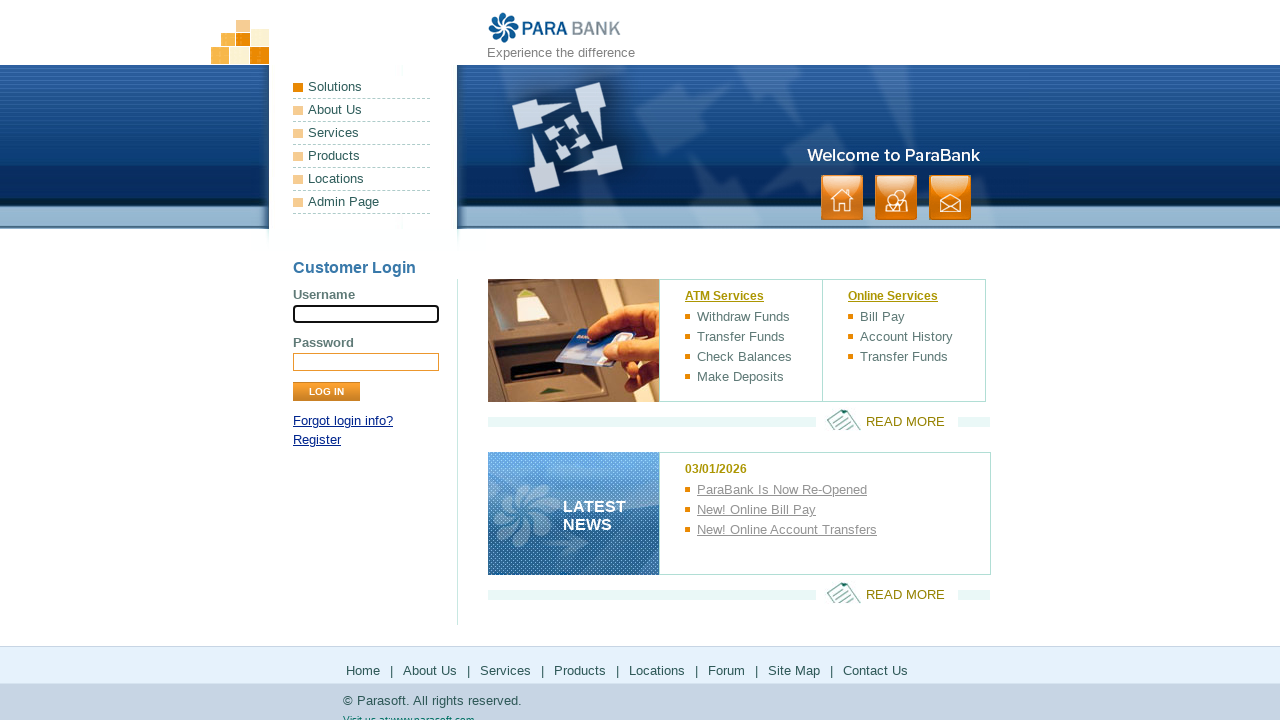

Navigated forward to Applitools demo
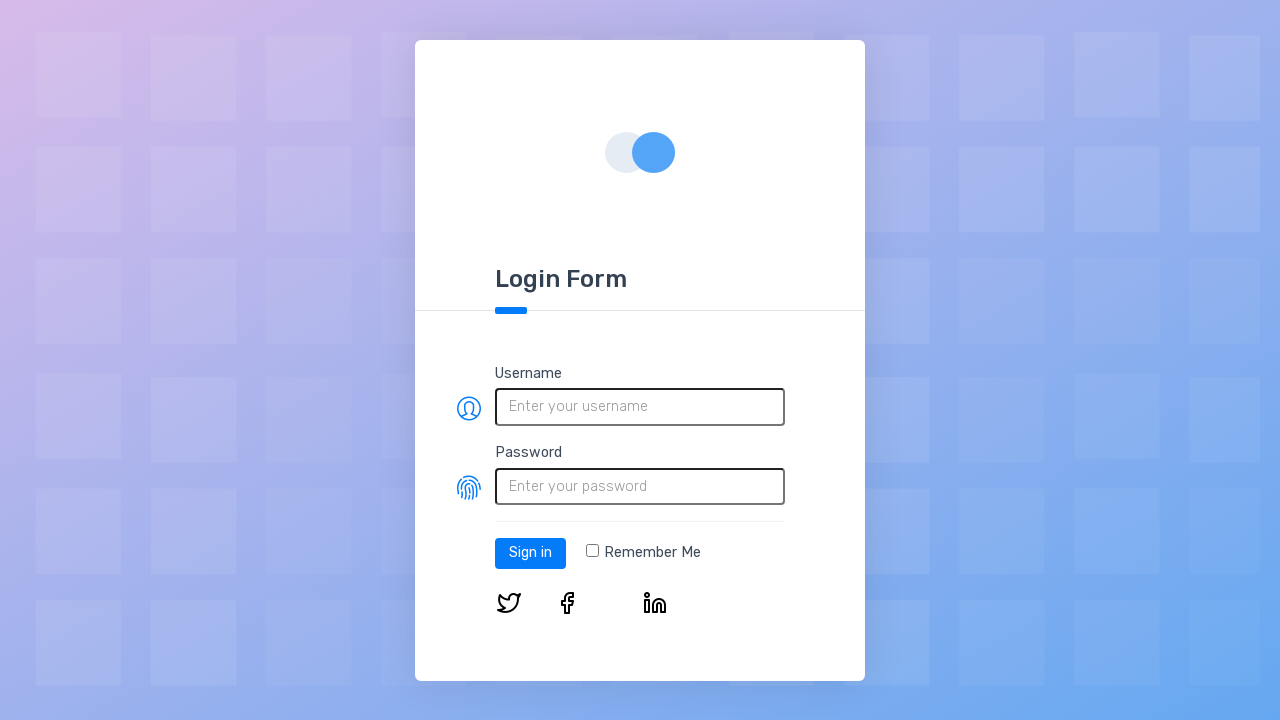

Refreshed the current page
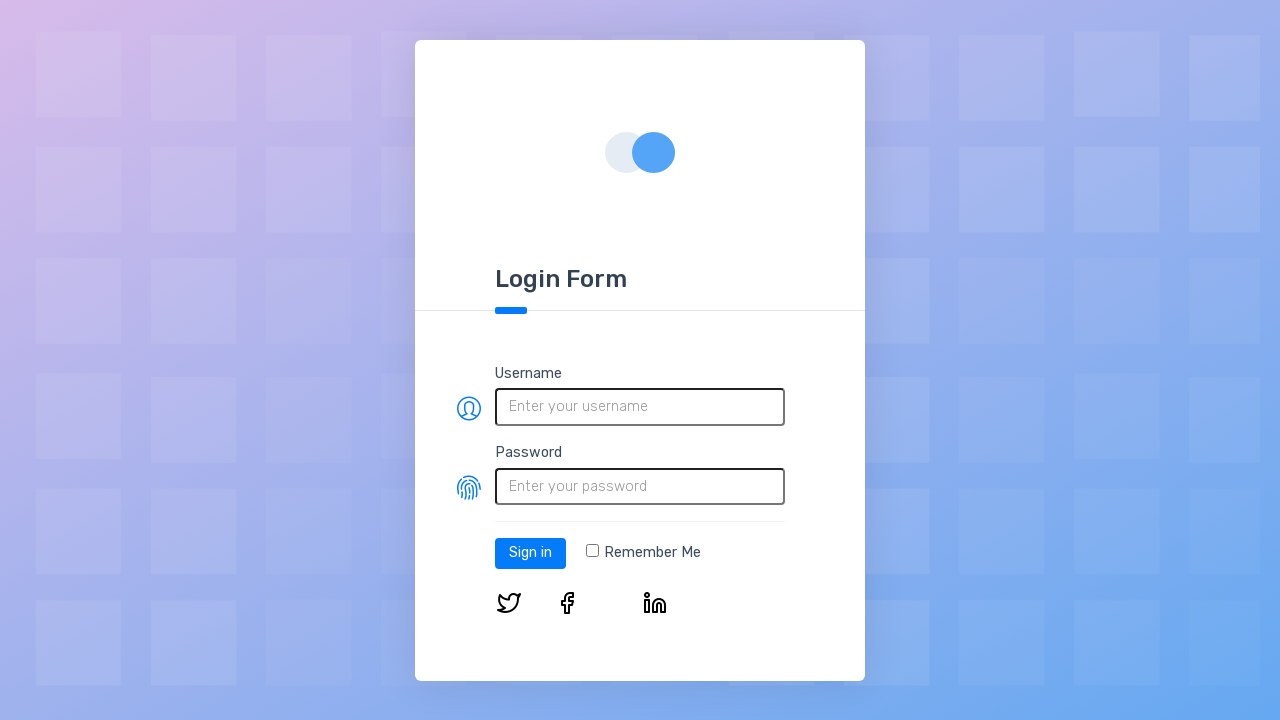

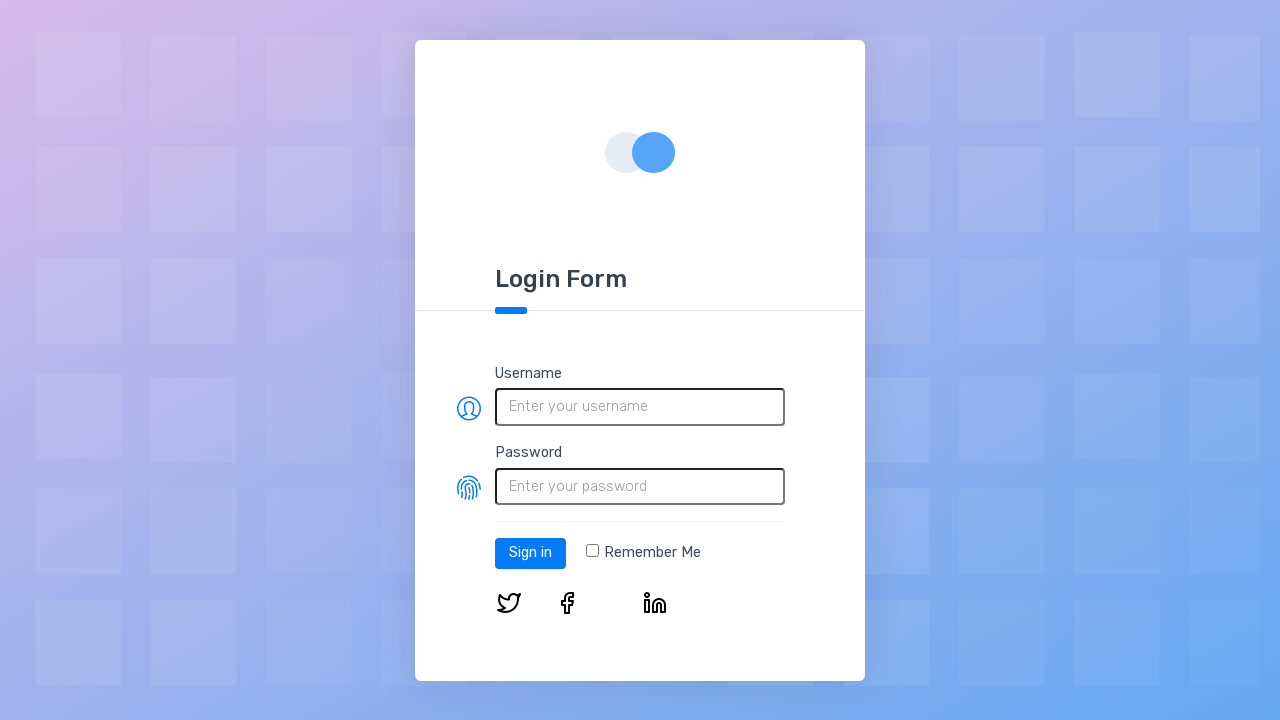